Validates input field attributes and tests text entry in a form message field on LambdaTest's Selenium playground

Starting URL: https://www.lambdatest.com/selenium-playground/simple-form-demo

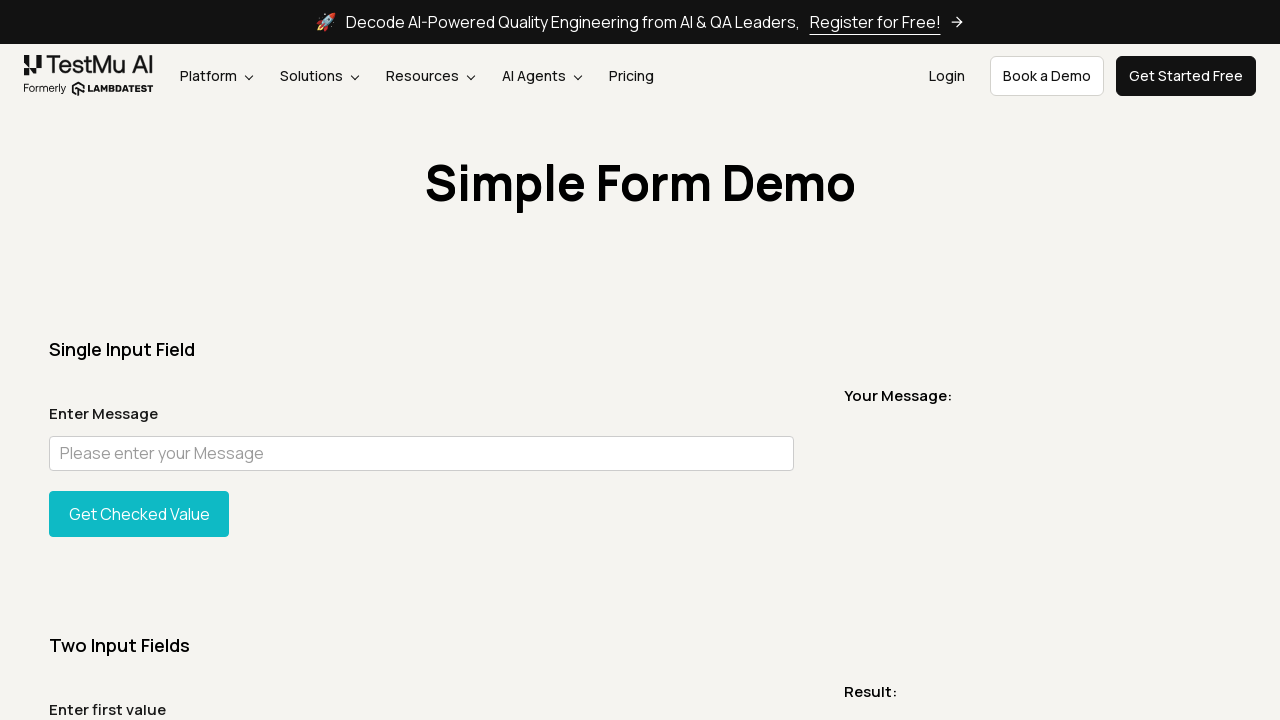

Located the message input field with id 'user-message'
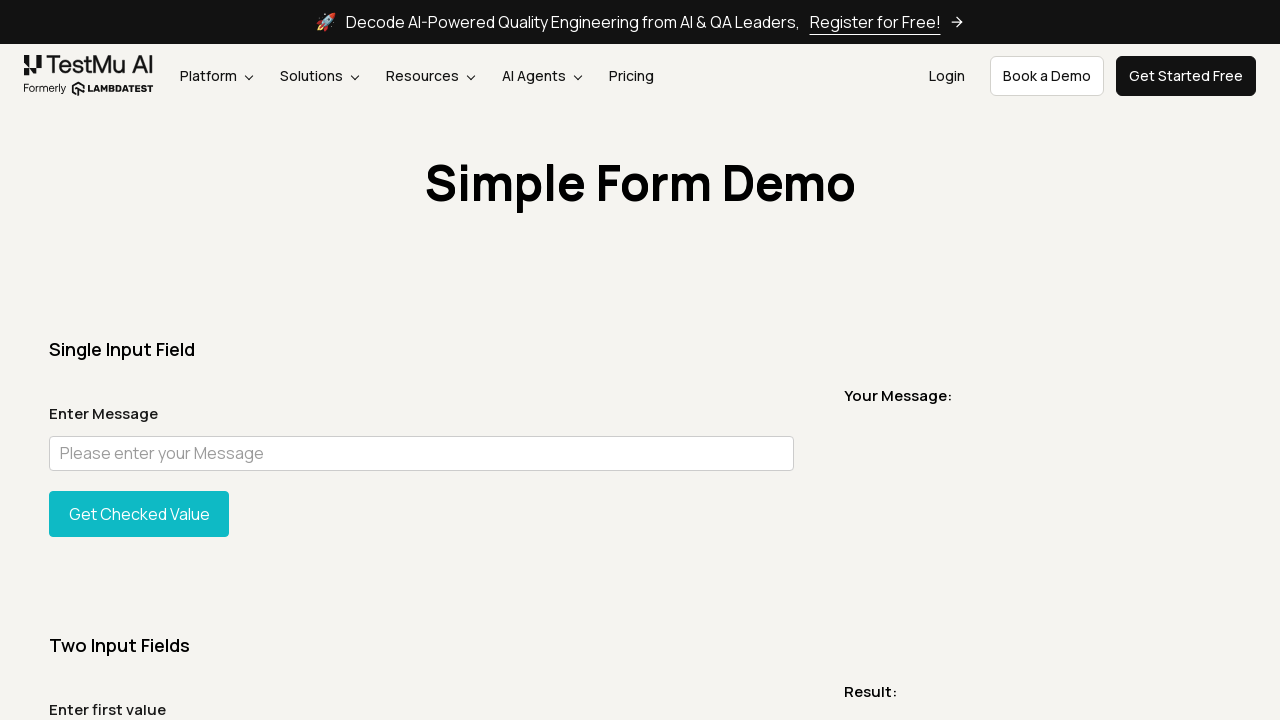

Scrolled message input field into view
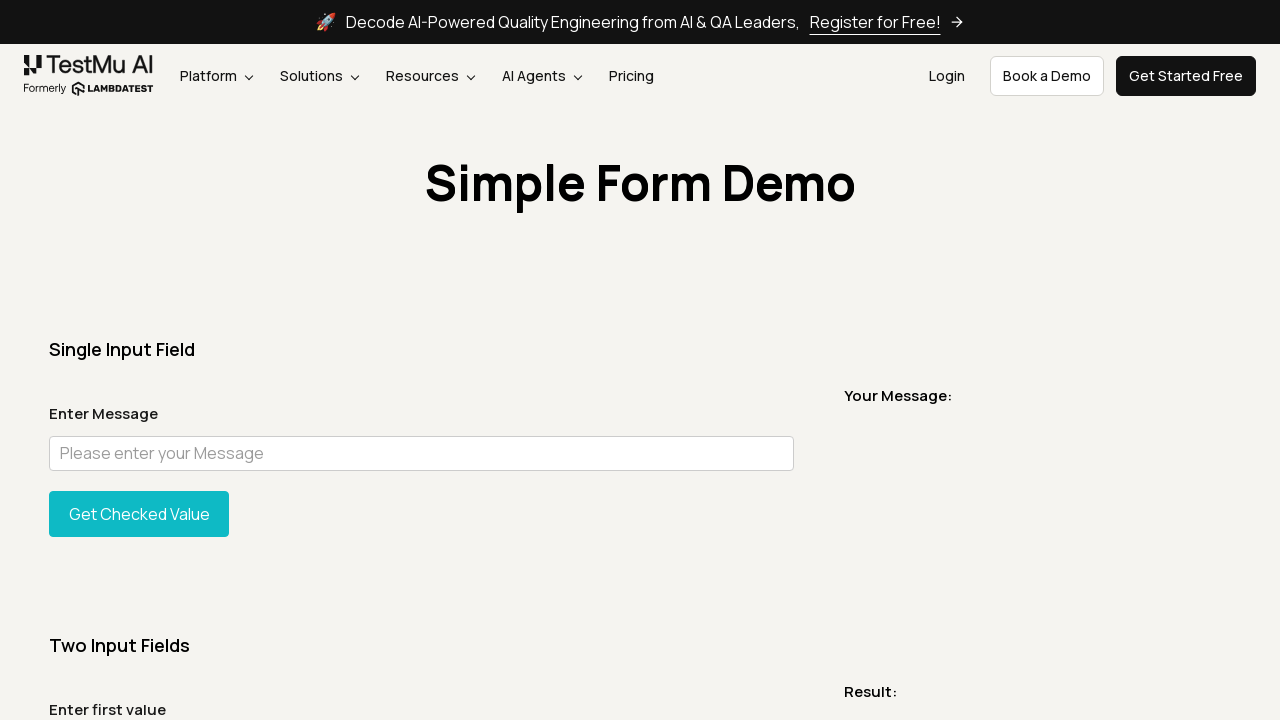

Retrieved placeholder attribute from message input field
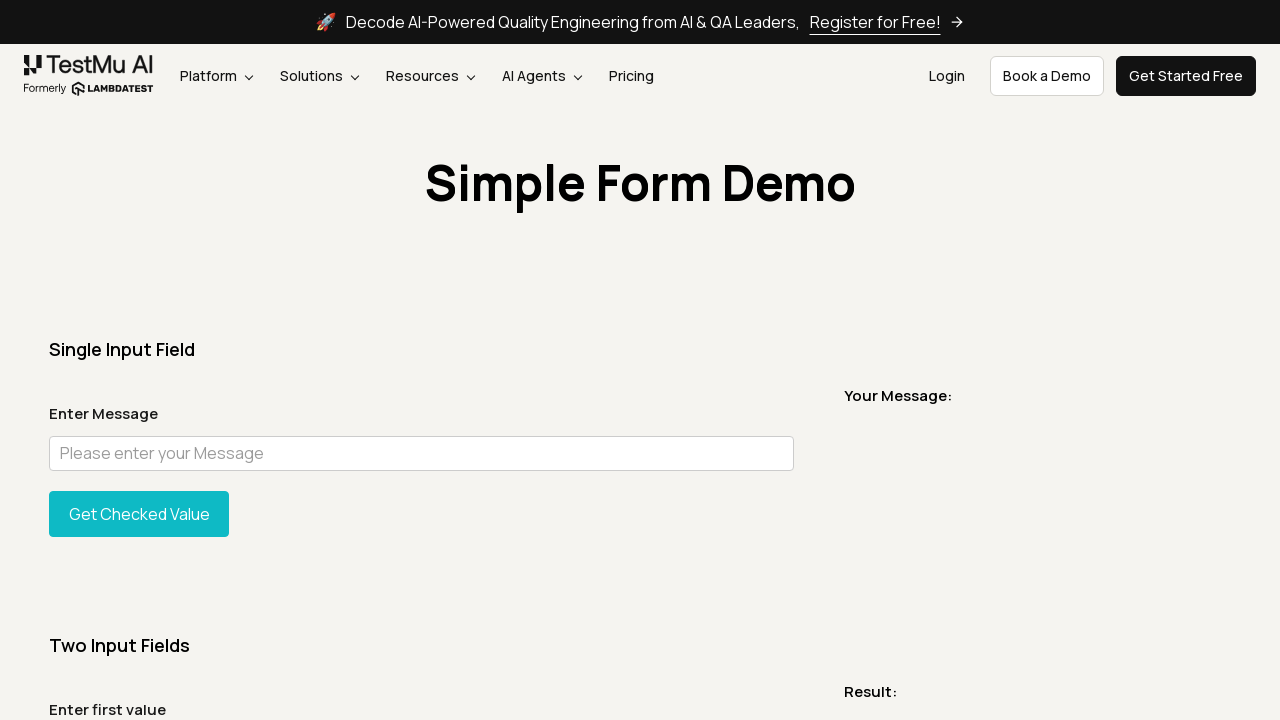

Validated placeholder text is 'Please enter your Message'
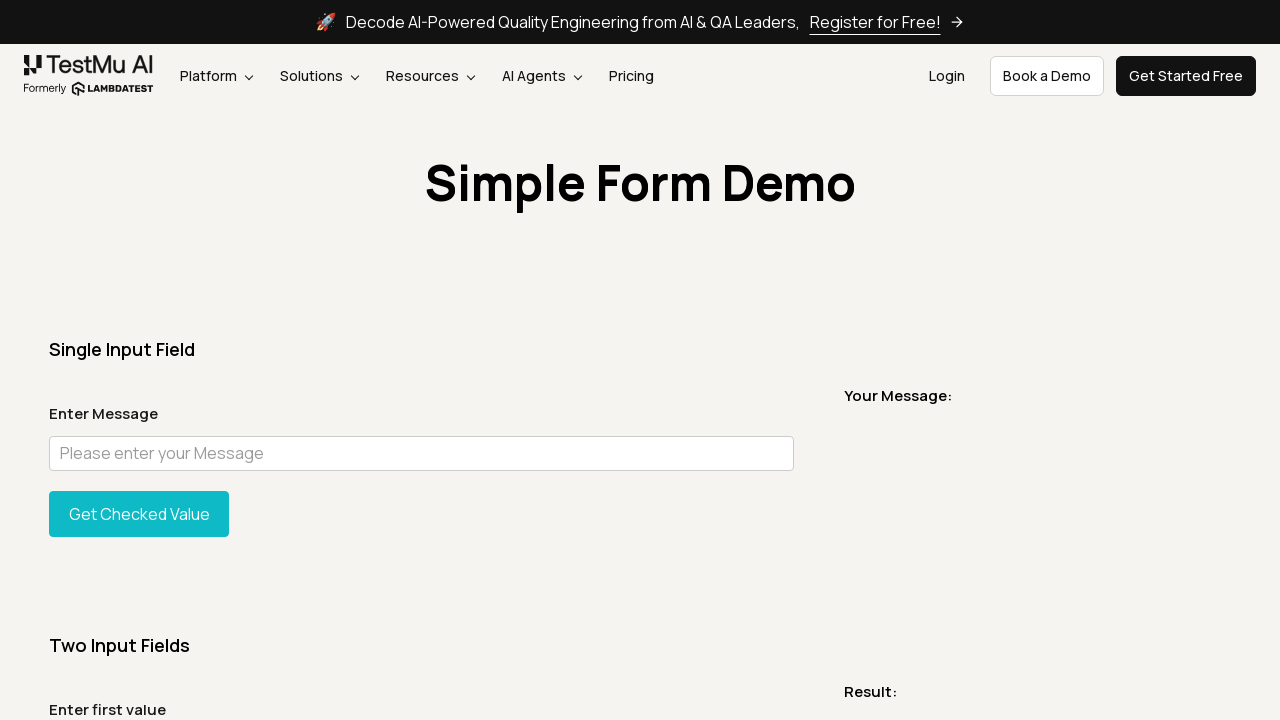

Typed test message 'hey this is a test message' into the input field on input#user-message
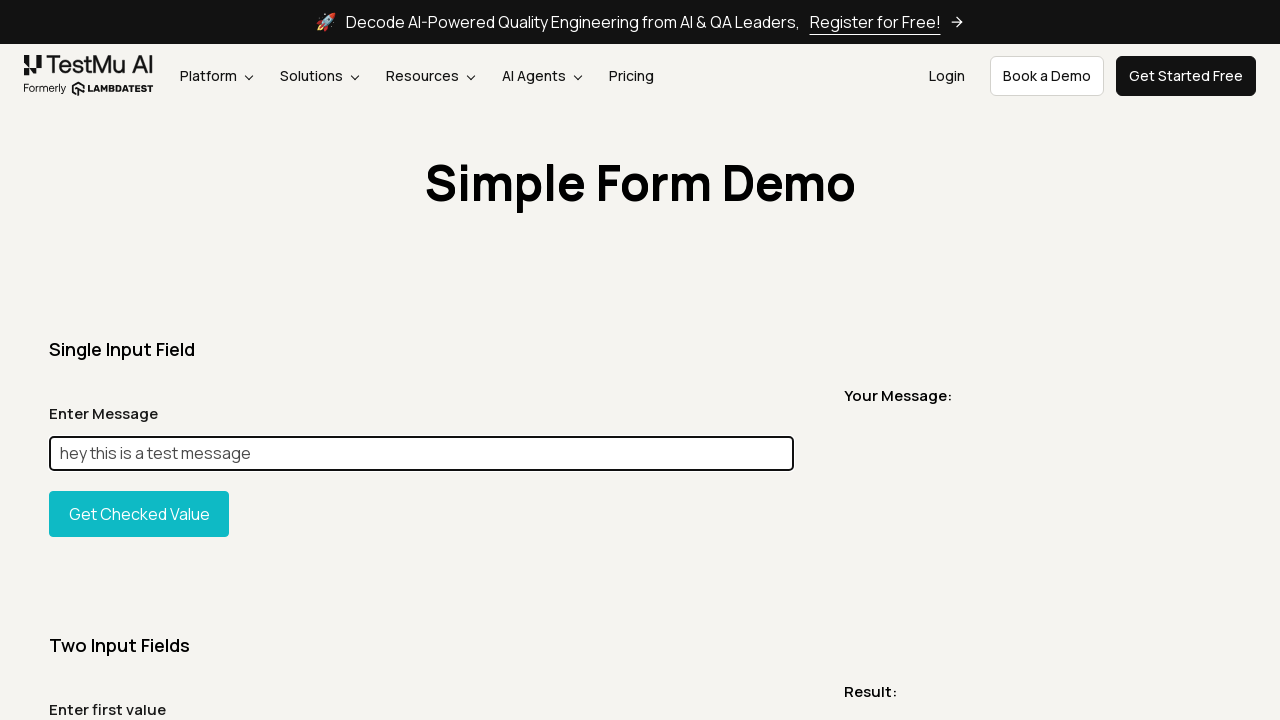

Retrieved the current value from message input field
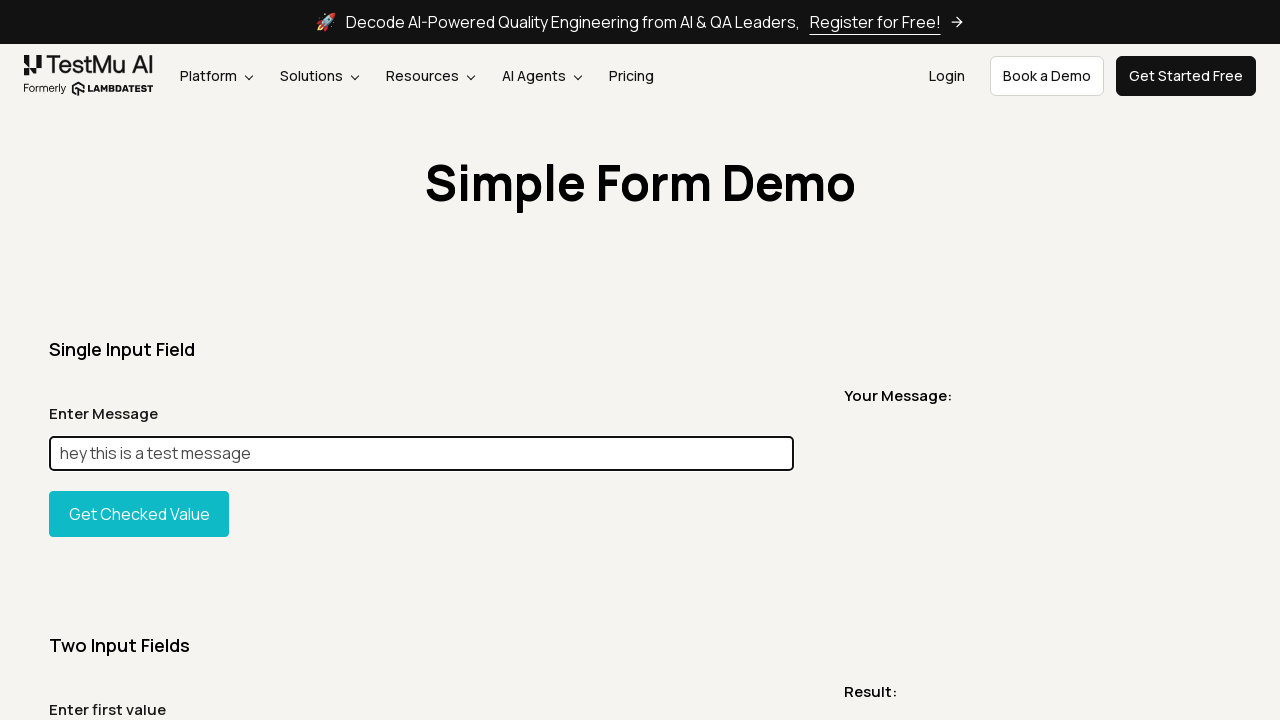

Validated input value matches the test message that was typed
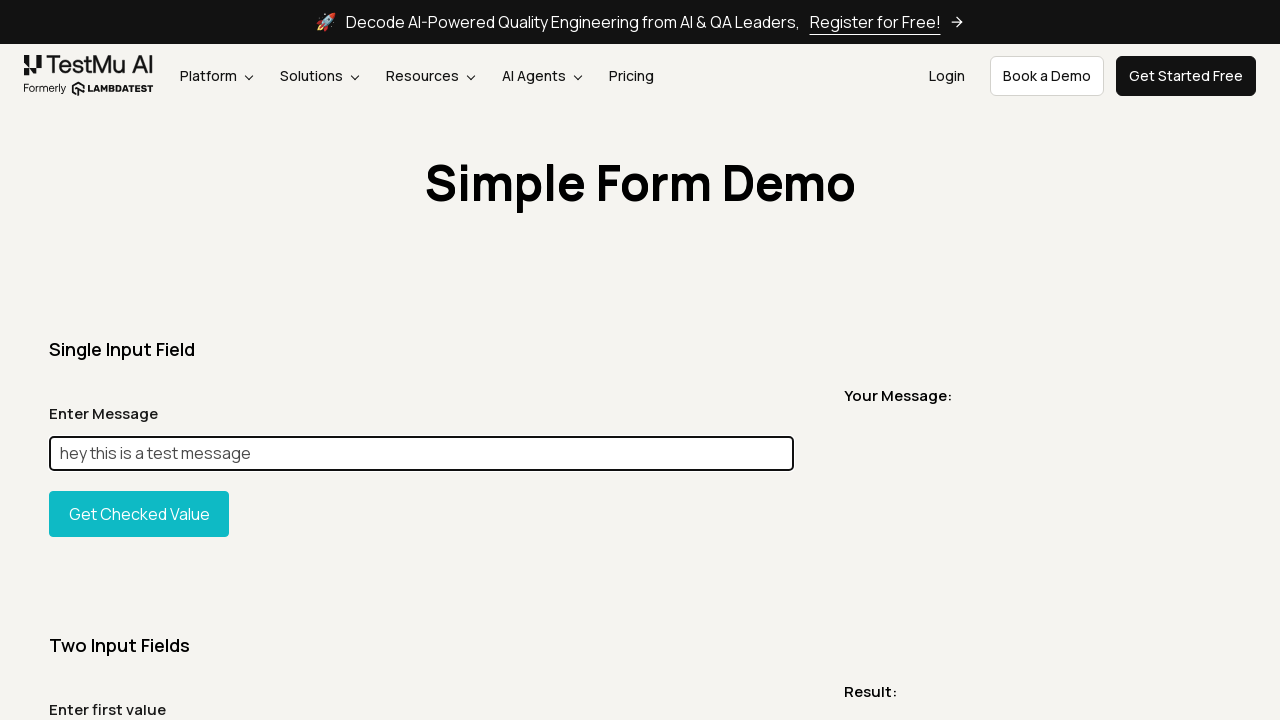

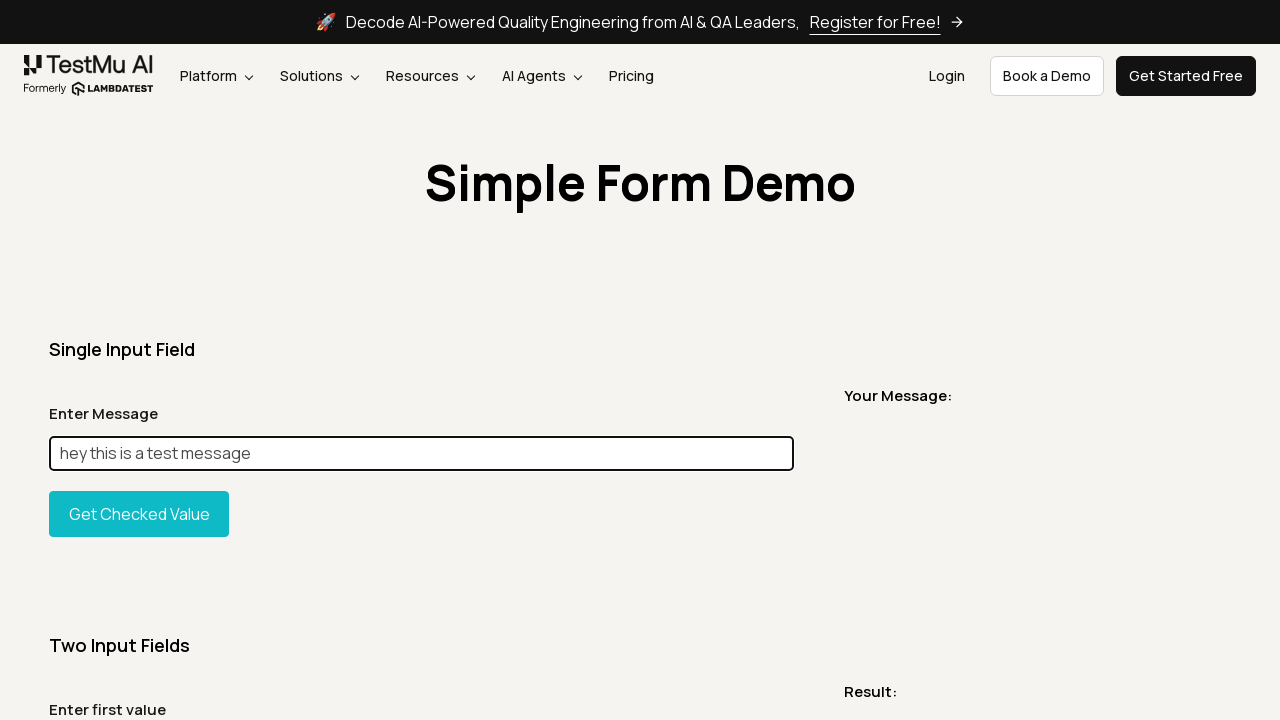